Tests dynamic control functionality by clicking a toggle button to hide a checkbox and verifying the checkbox becomes invisible

Starting URL: https://v1.training-support.net/selenium/dynamic-controls

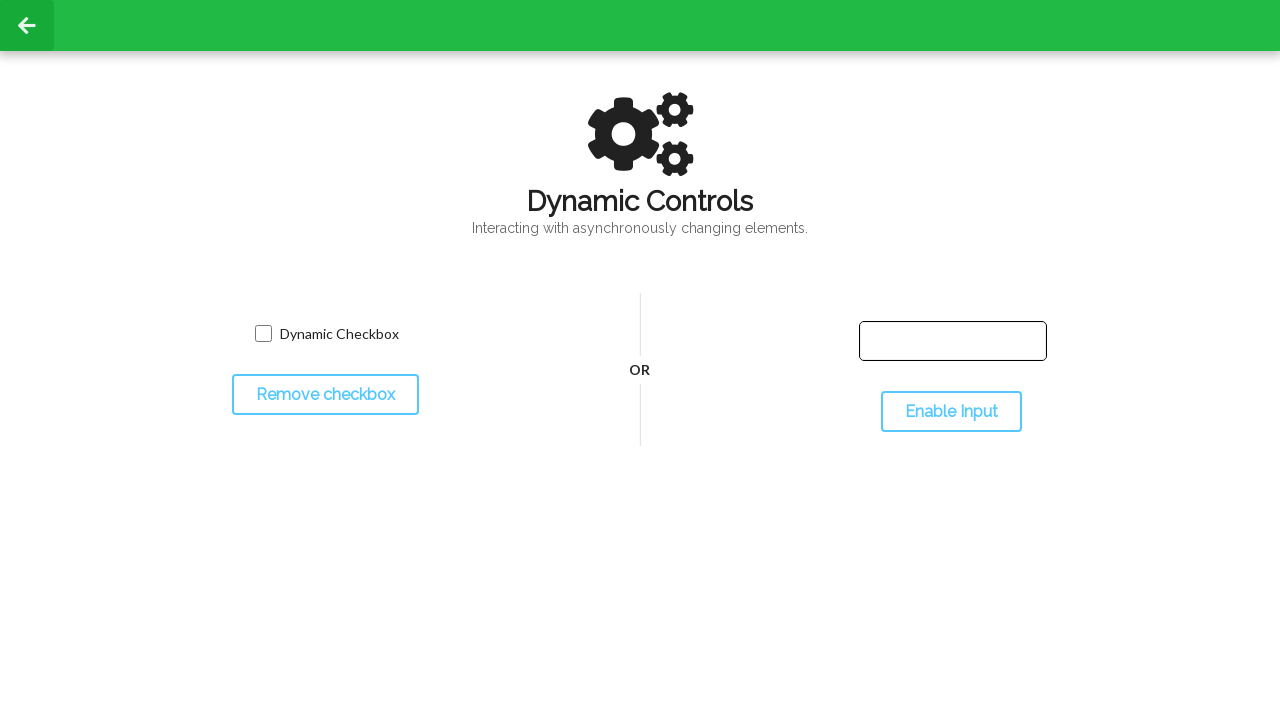

Checkbox is visible on initial page load
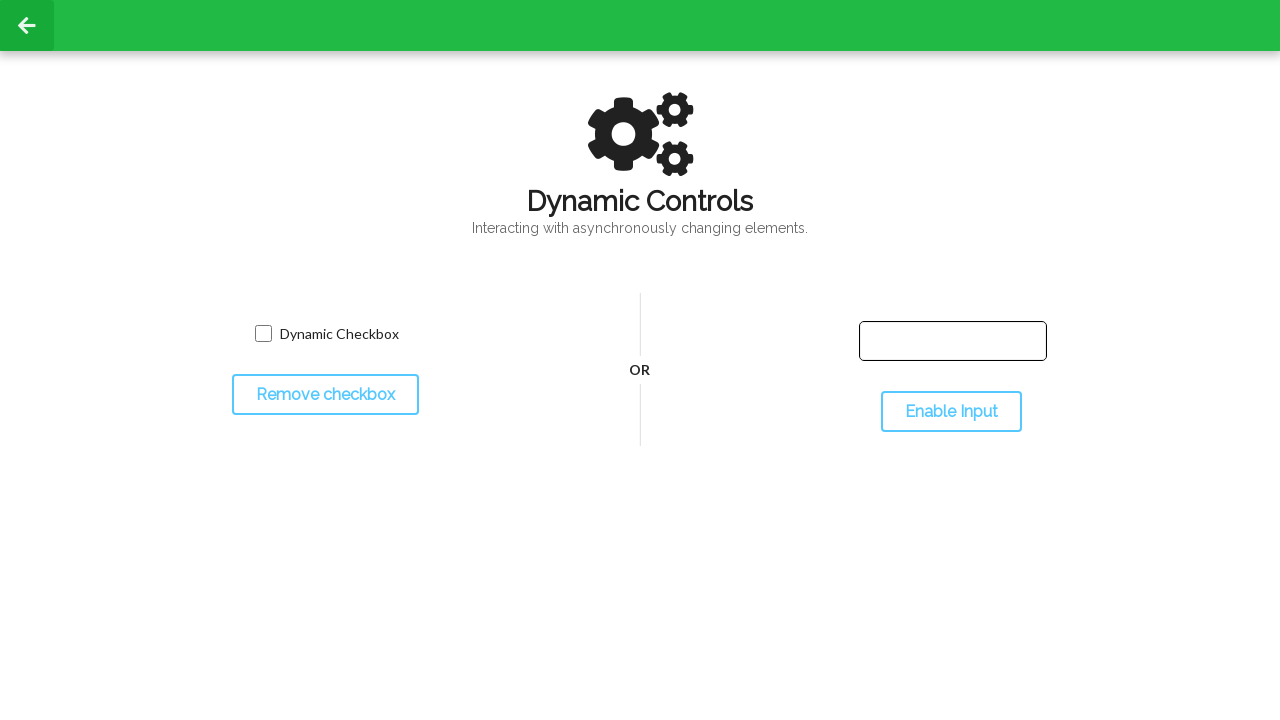

Clicked toggle button to hide checkbox at (325, 395) on #toggleCheckbox
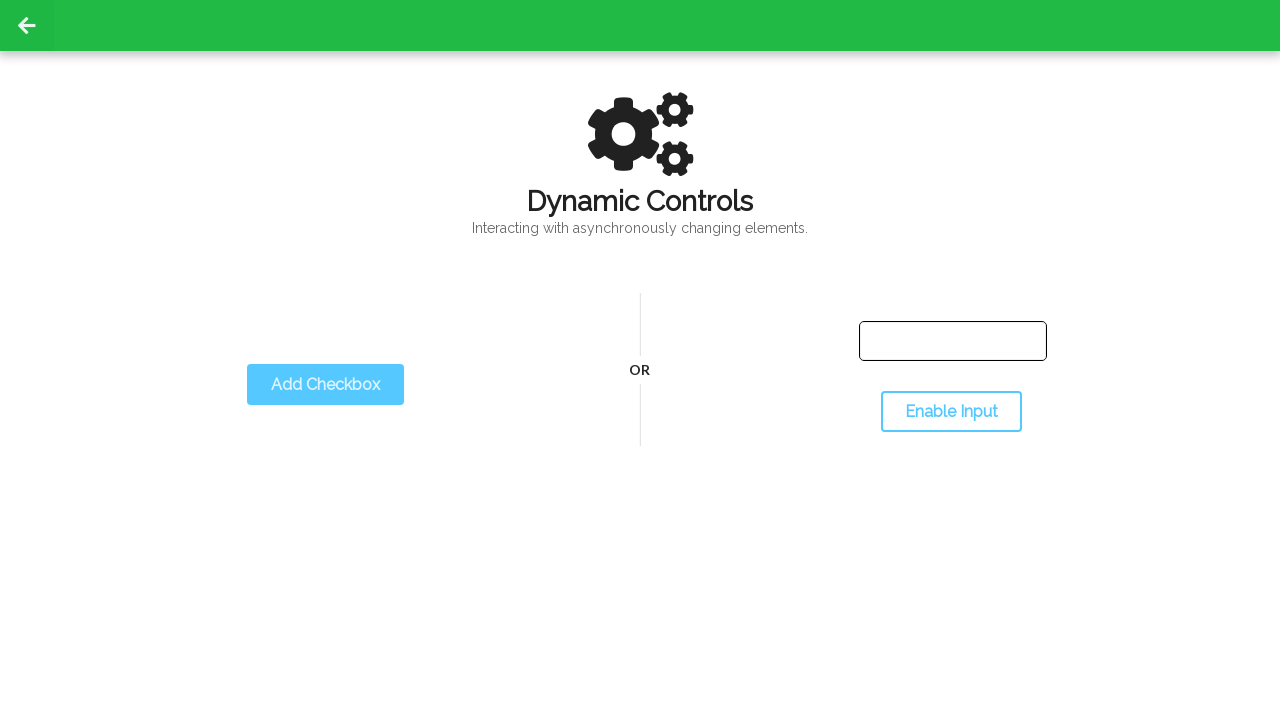

Checkbox is now hidden after toggle
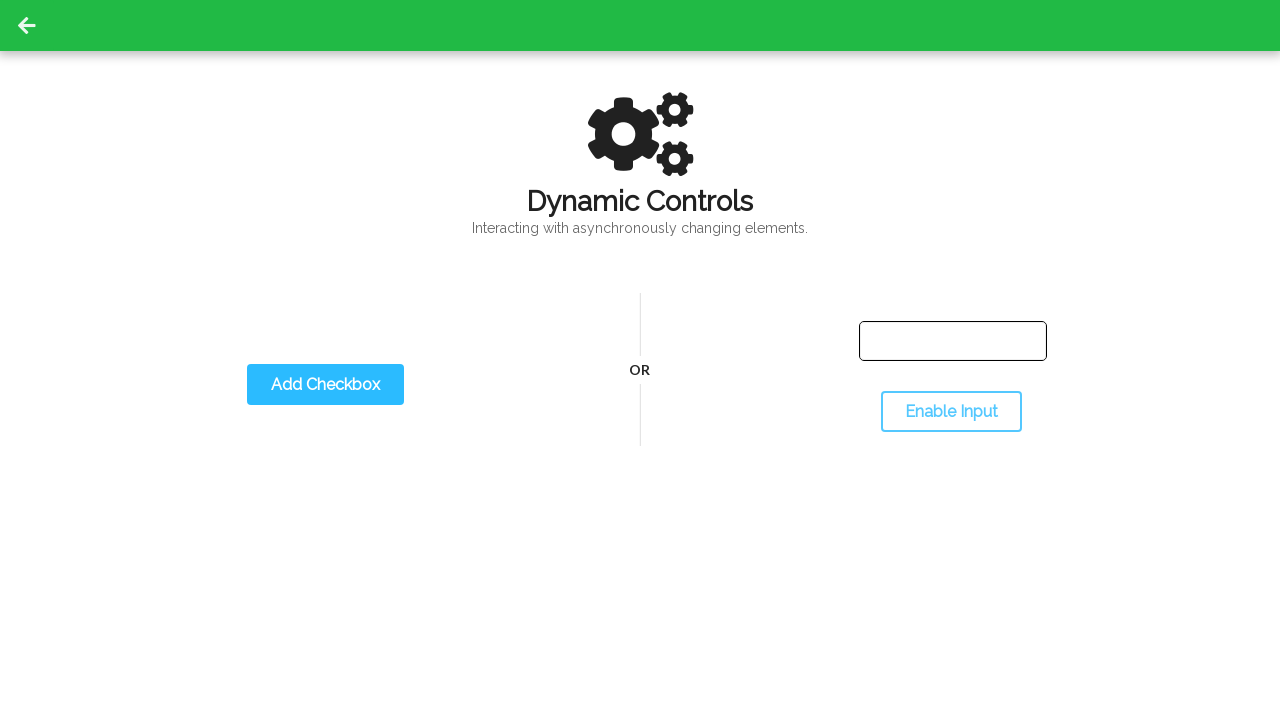

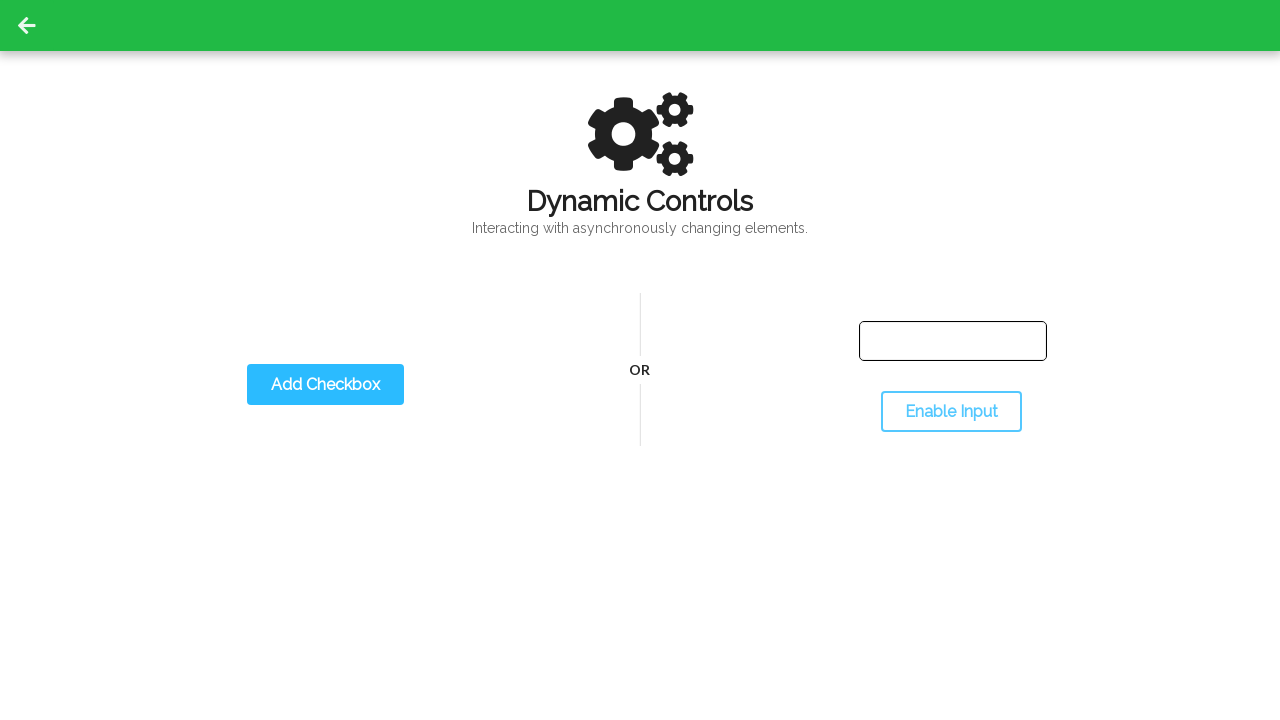